Tests that clicking on the "Due" column header sorts the numerical values in ascending order by clicking once and verifying the column data is sorted.

Starting URL: http://the-internet.herokuapp.com/tables

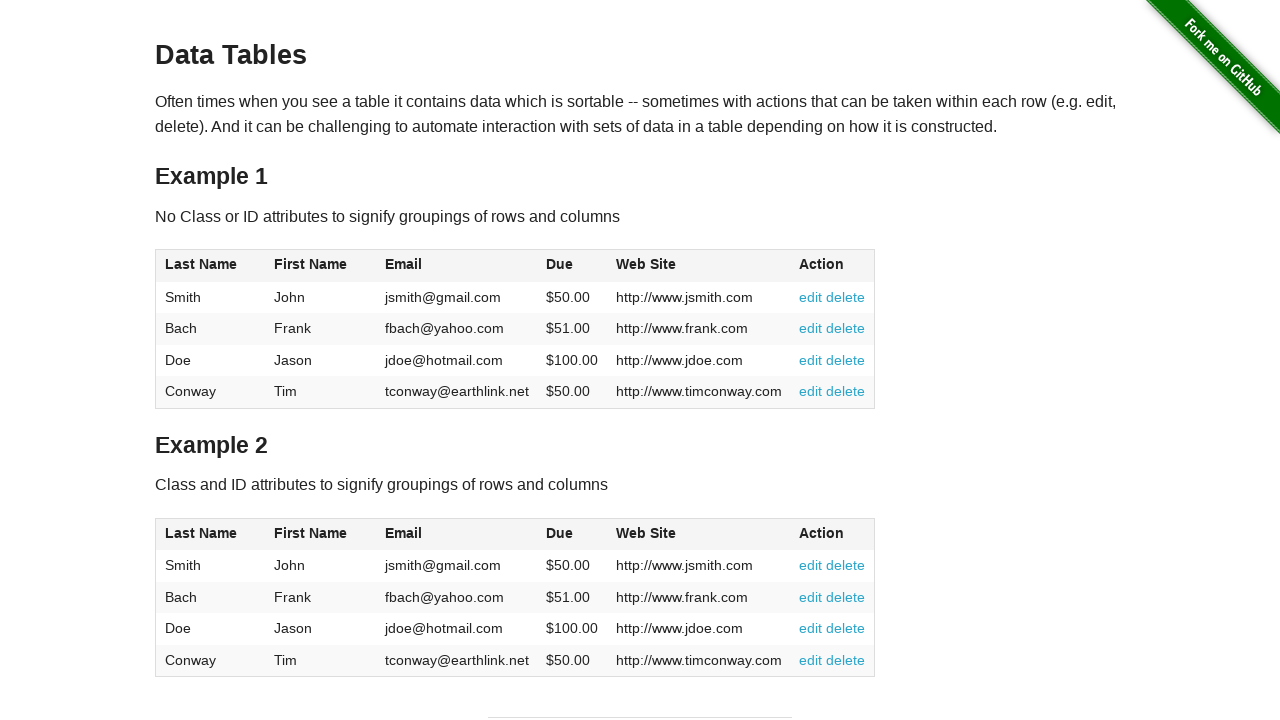

Clicked on the 'Due' column header to sort in ascending order at (572, 266) on #table1 thead tr th:nth-of-type(4)
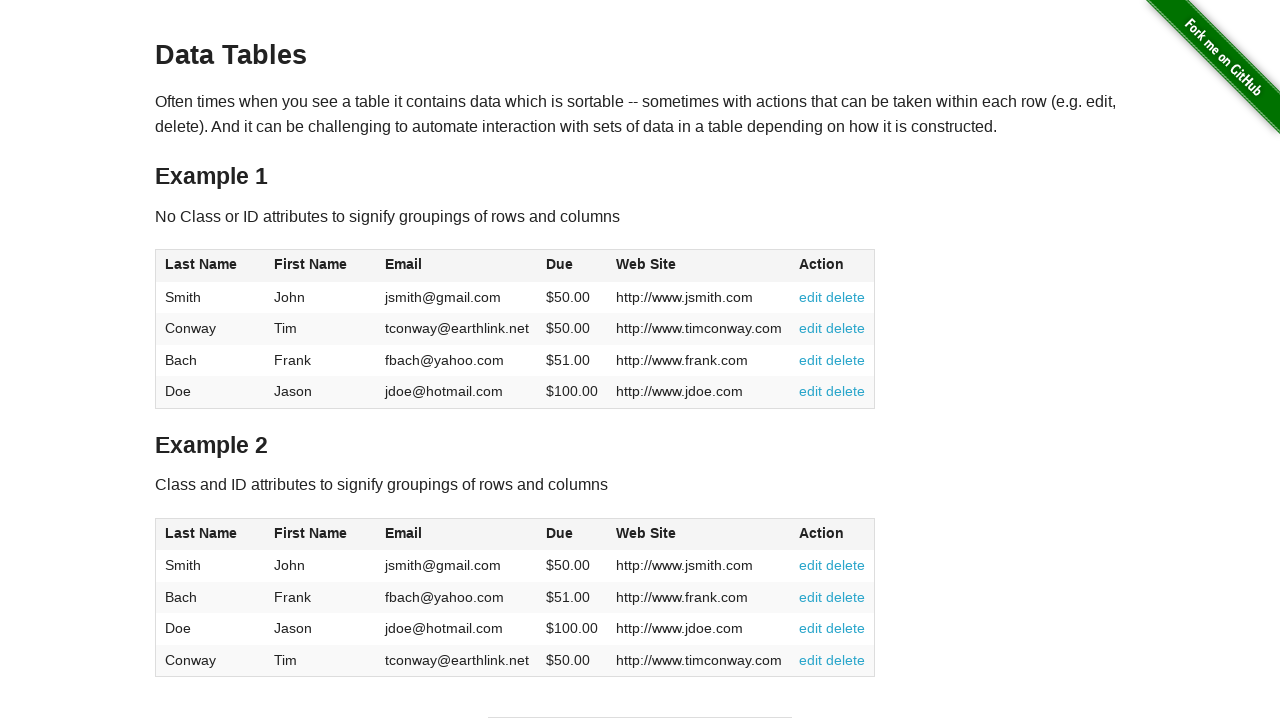

Table data loaded and Due column is visible
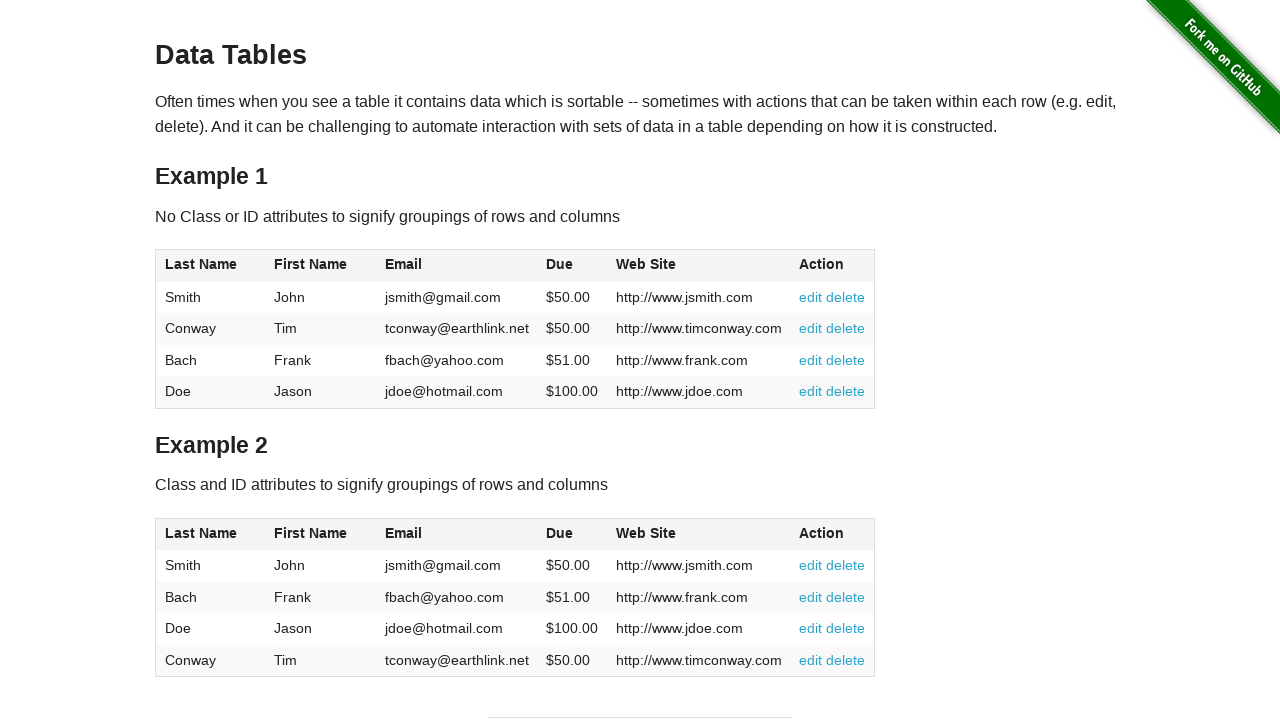

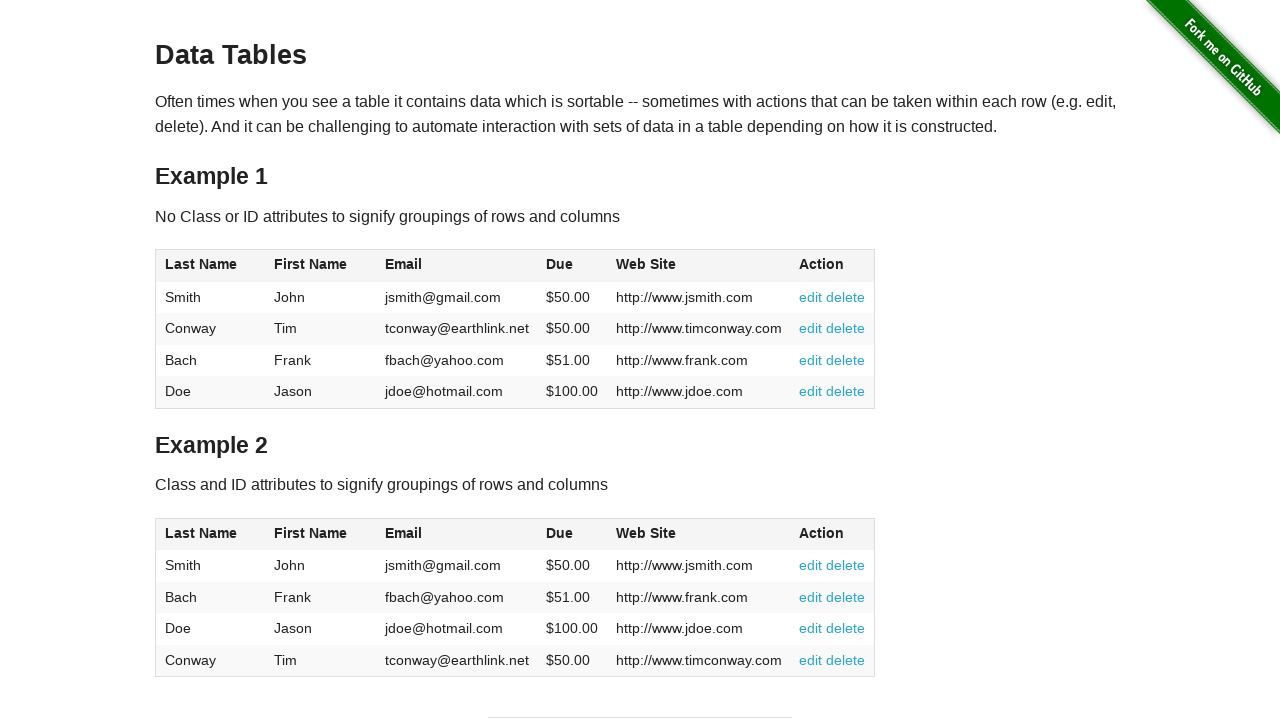